Navigates to the Mi (Xiaomi) India homepage and maximizes the browser window to verify the page loads successfully.

Starting URL: https://www.mi.com/in/

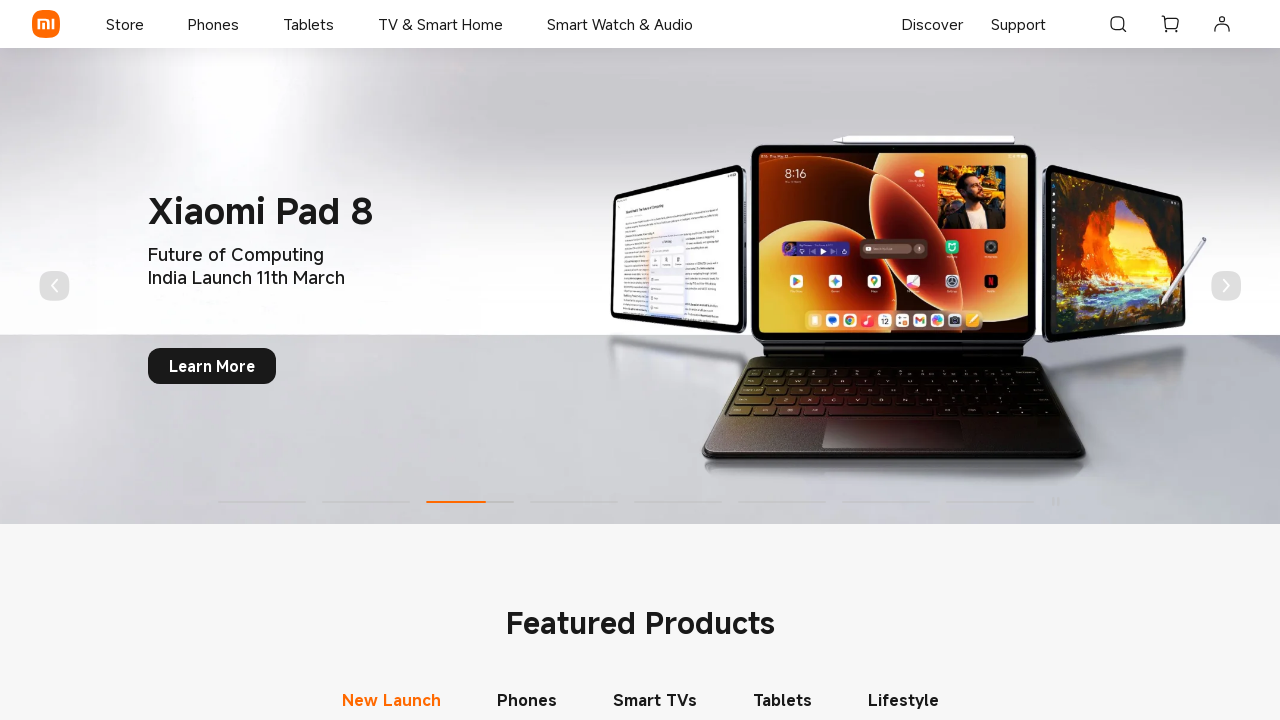

Set viewport size to 1920x1080 to simulate maximized window
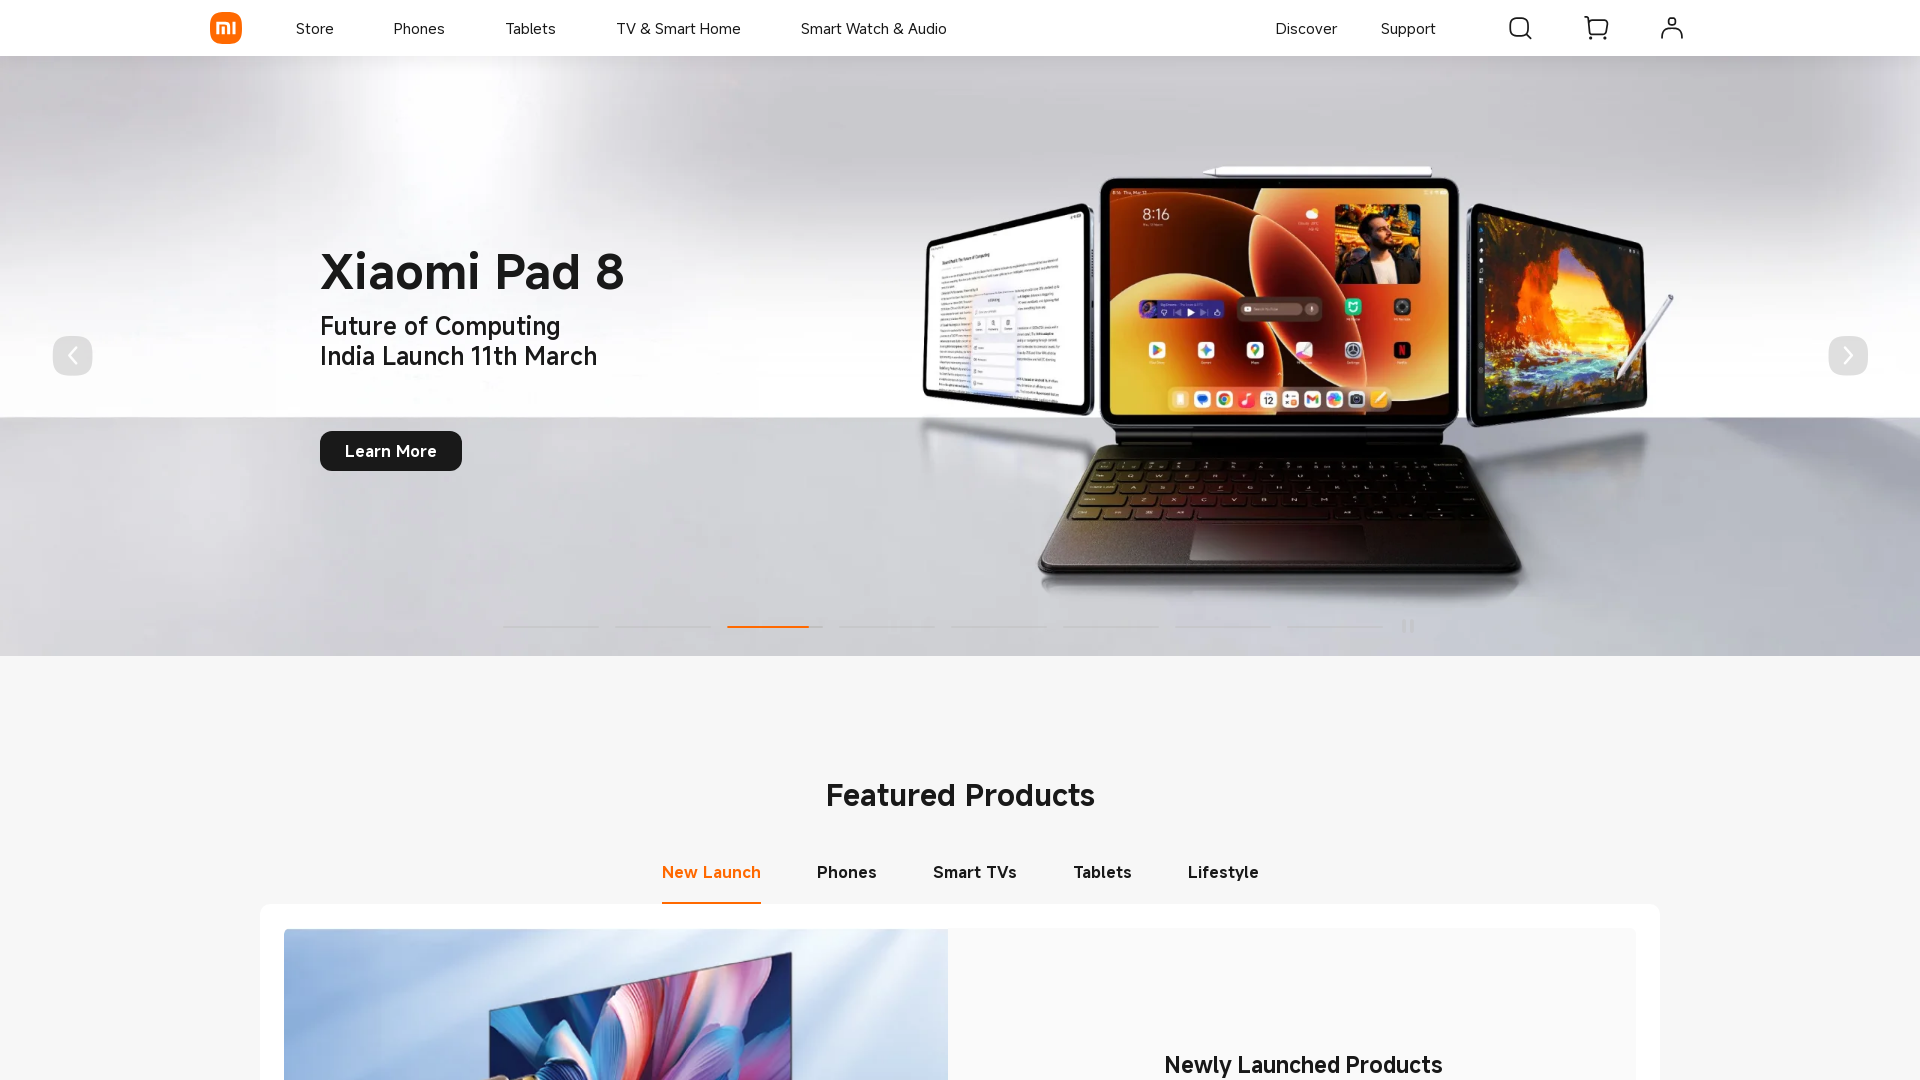

Mi India homepage loaded successfully (DOM content loaded)
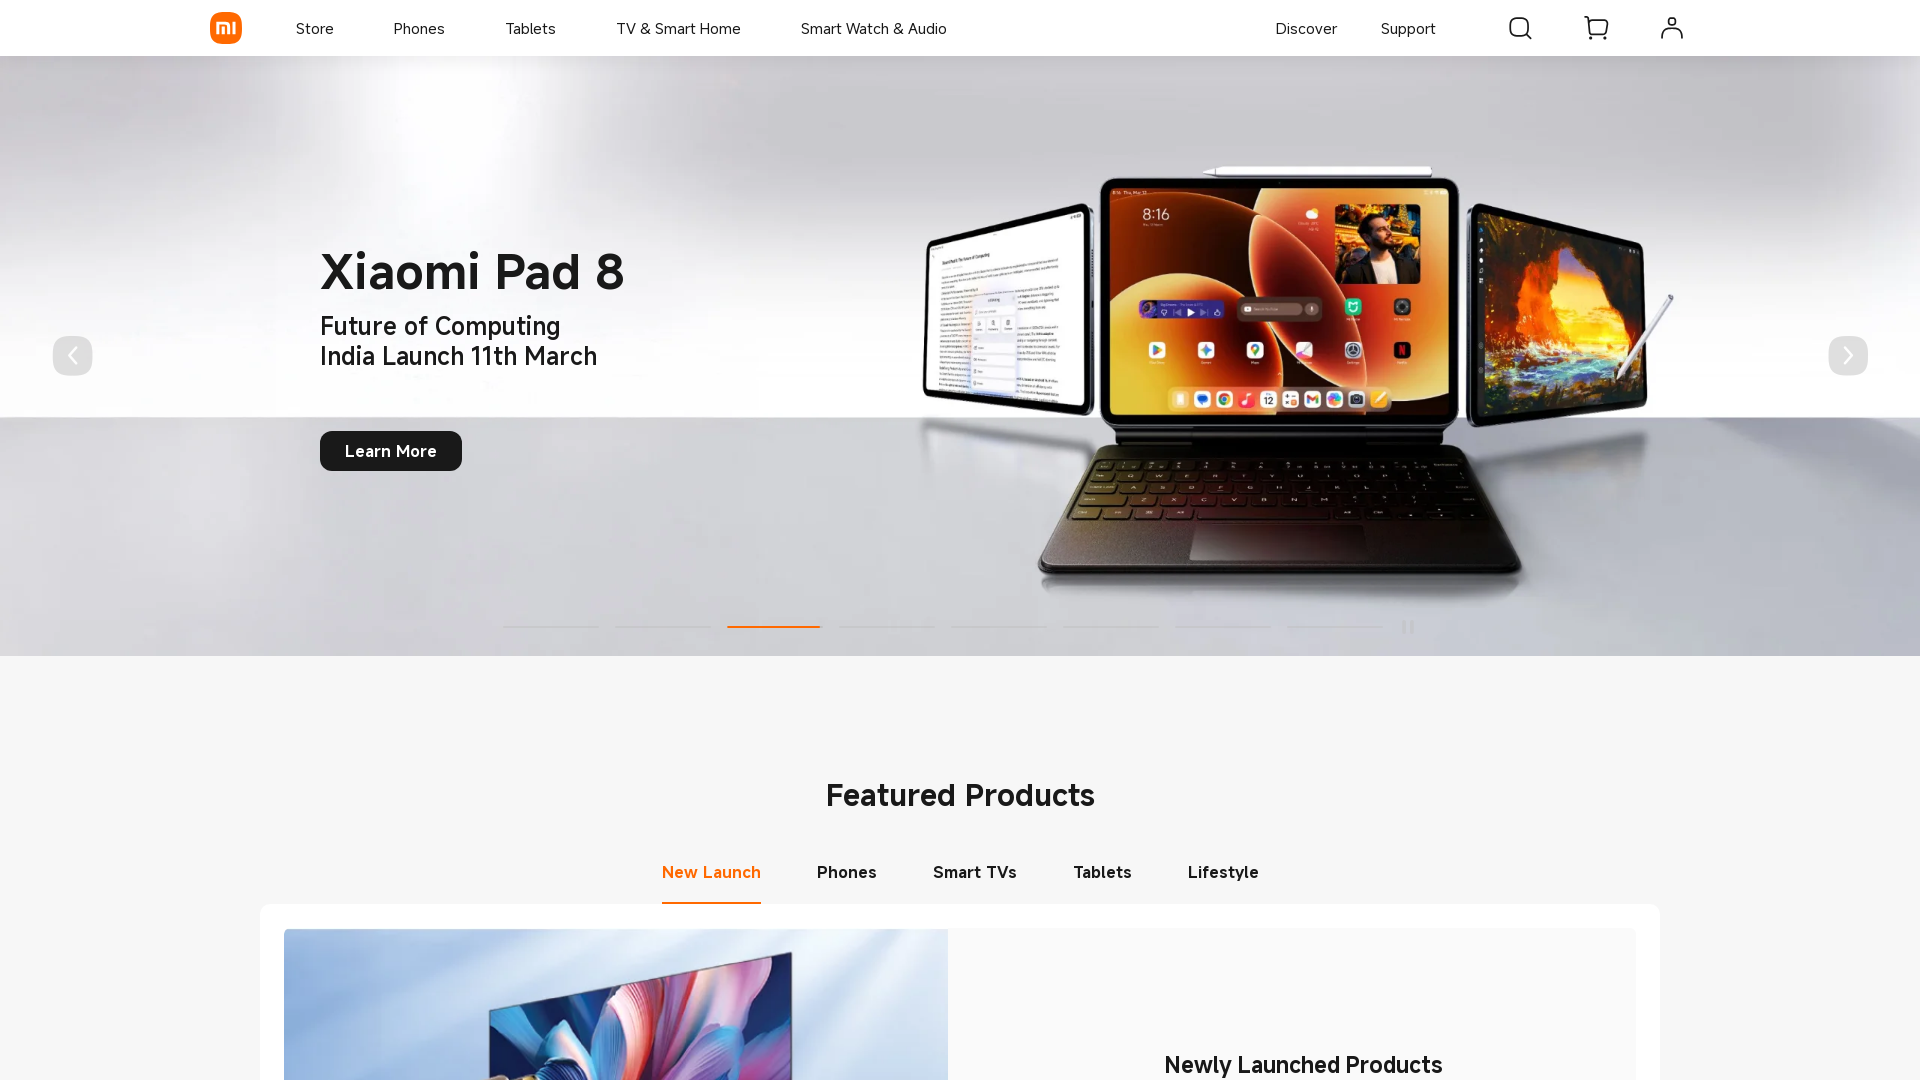

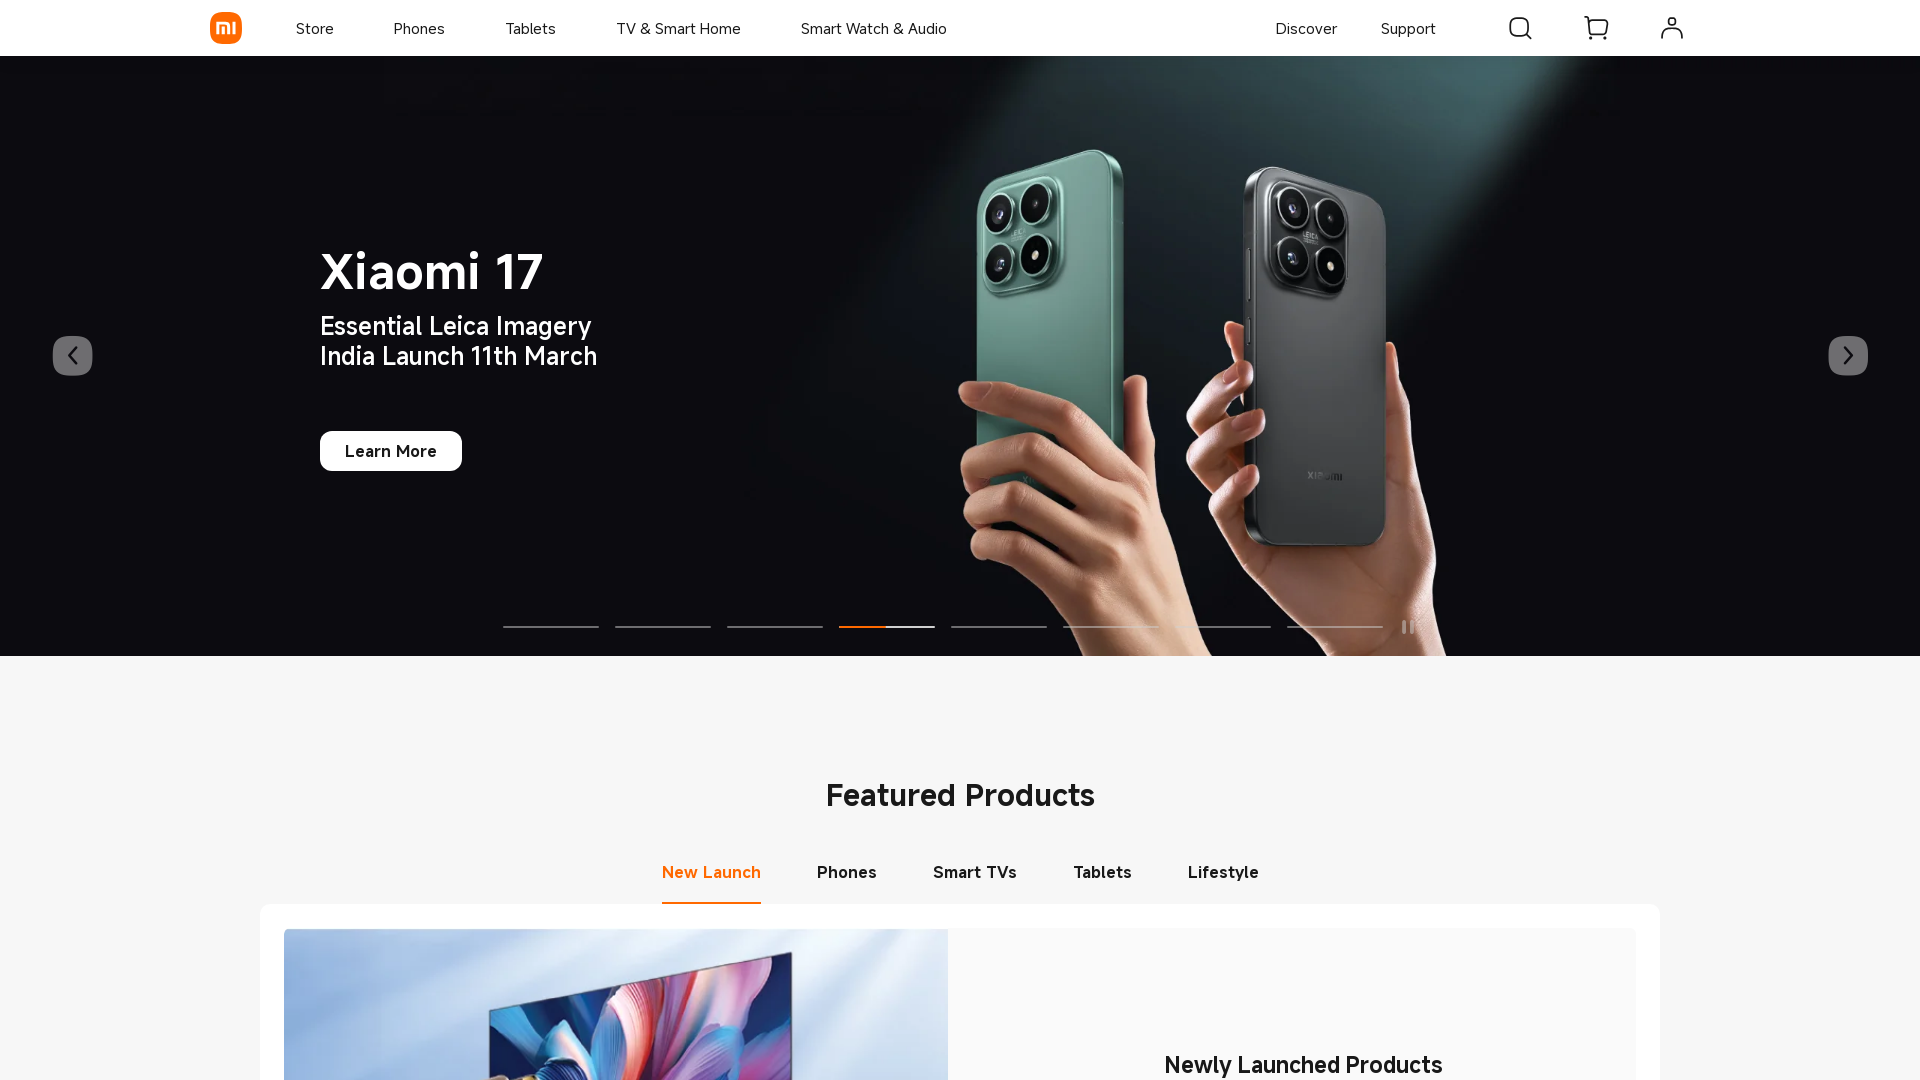